Tests JavaScript confirm dialog by clicking confirm button, dismissing the dialog, and verifying cancel message

Starting URL: https://the-internet.herokuapp.com/javascript_alerts

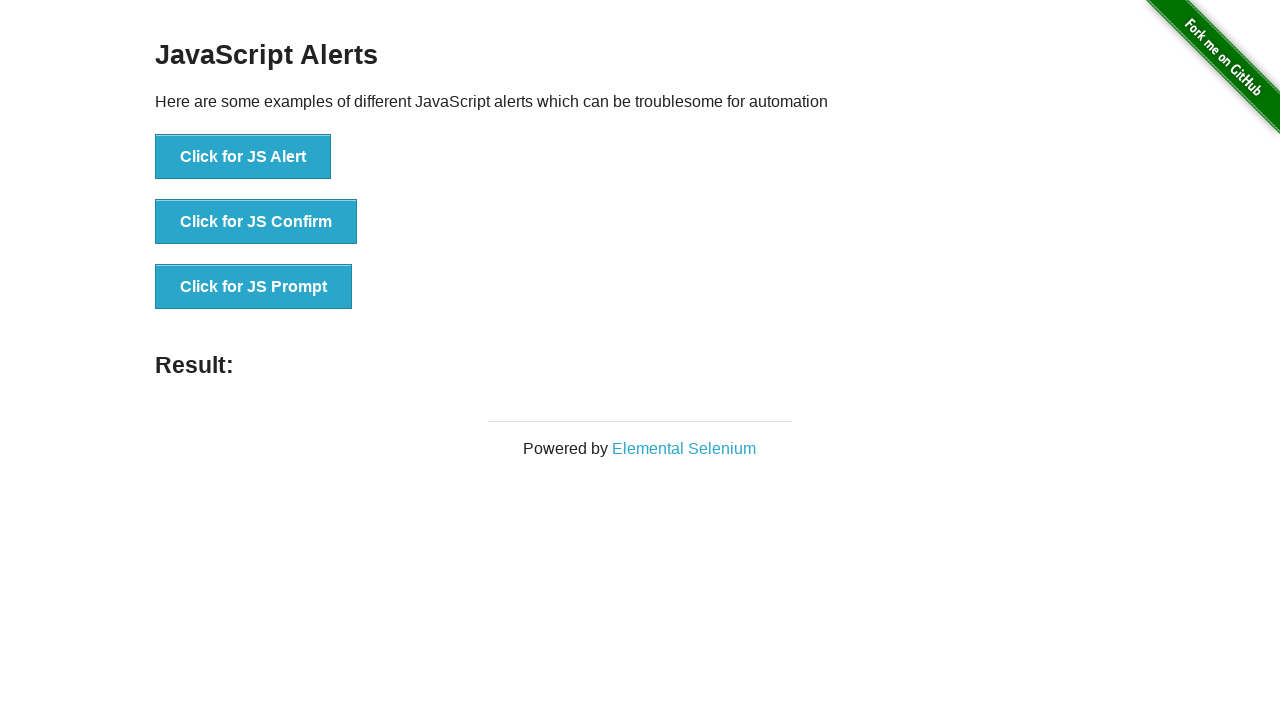

Set up dialog handler to dismiss JavaScript confirm dialog
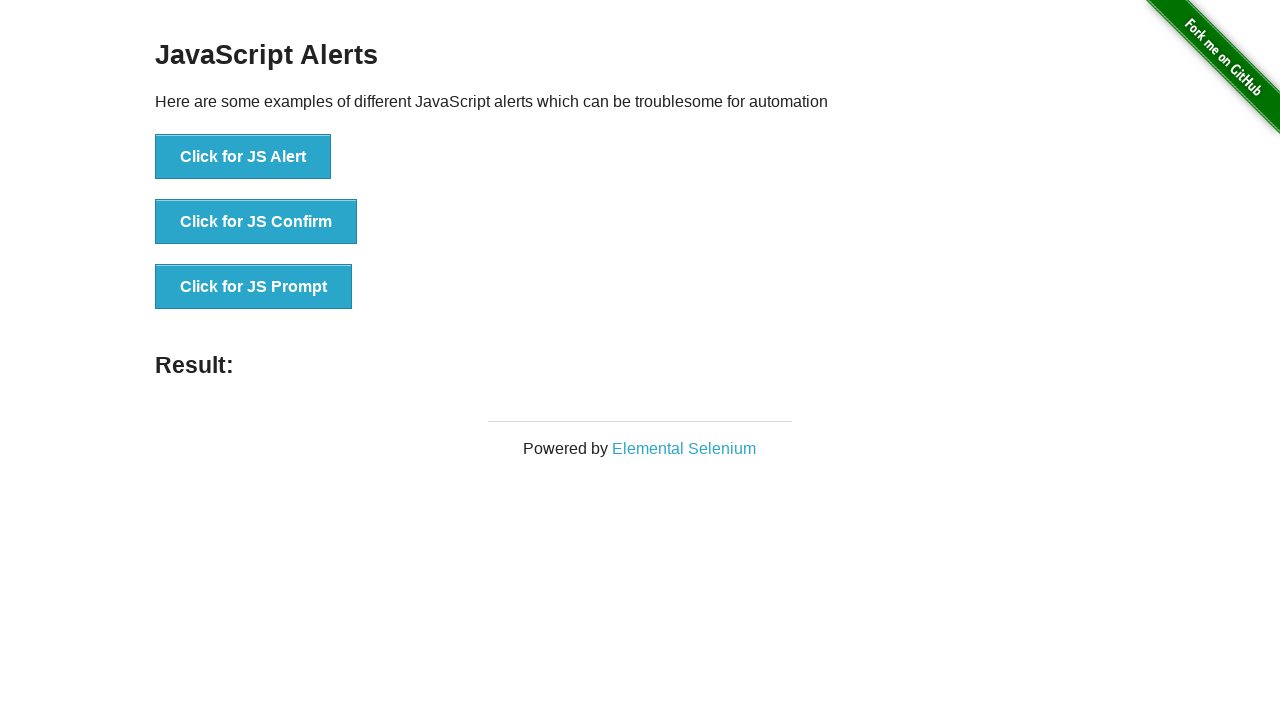

Clicked the JS Confirm button at (256, 222) on xpath=//button[@onclick='jsConfirm()']
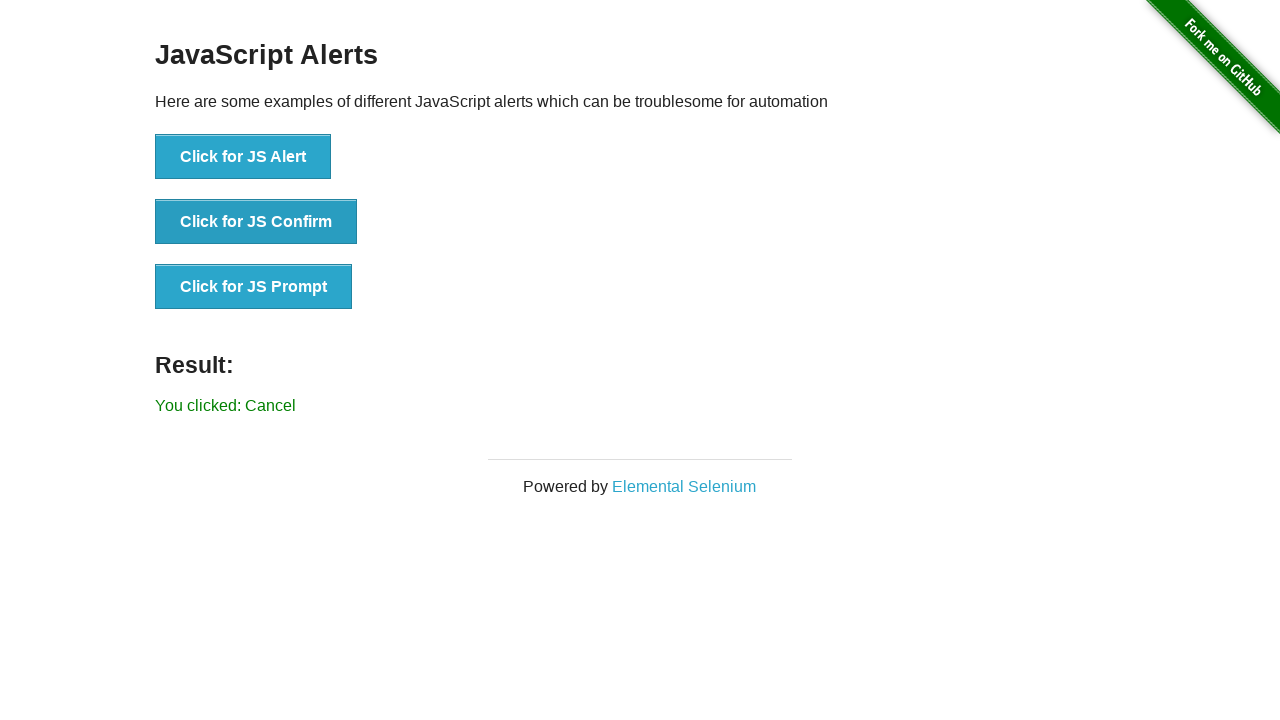

Waited for cancel result message to appear
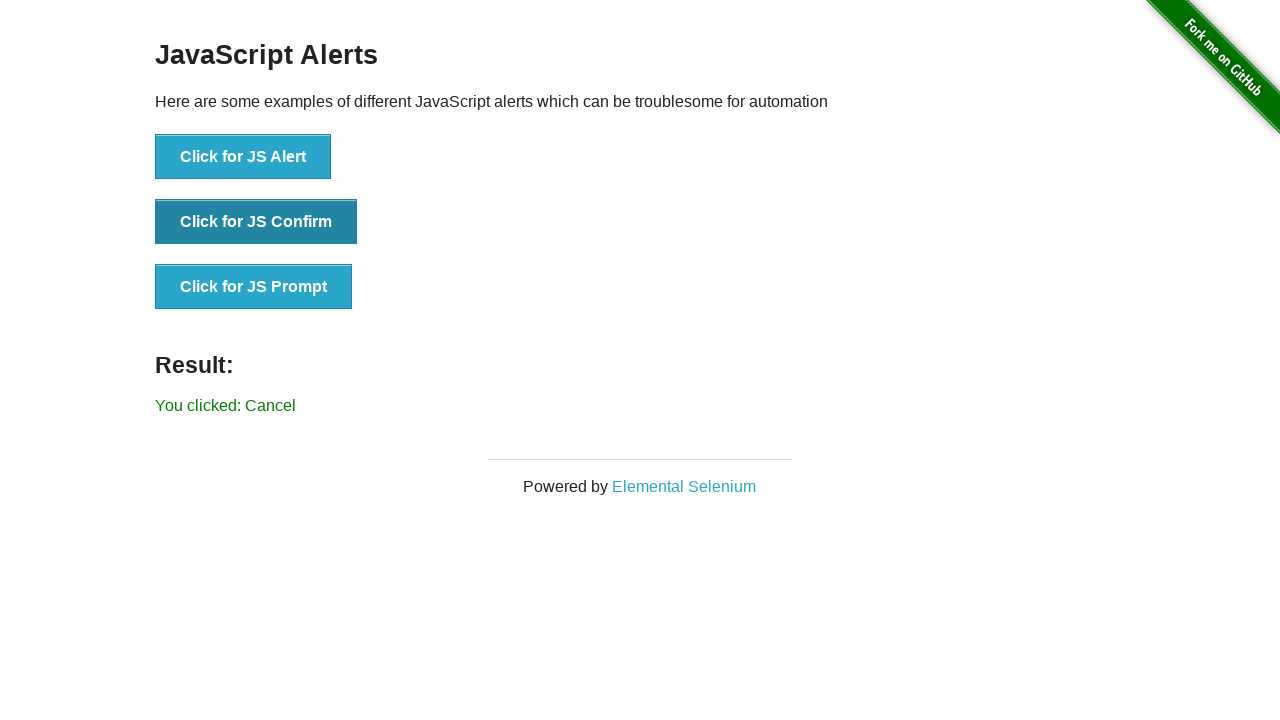

Verified cancel message is visible after dismissing confirm dialog
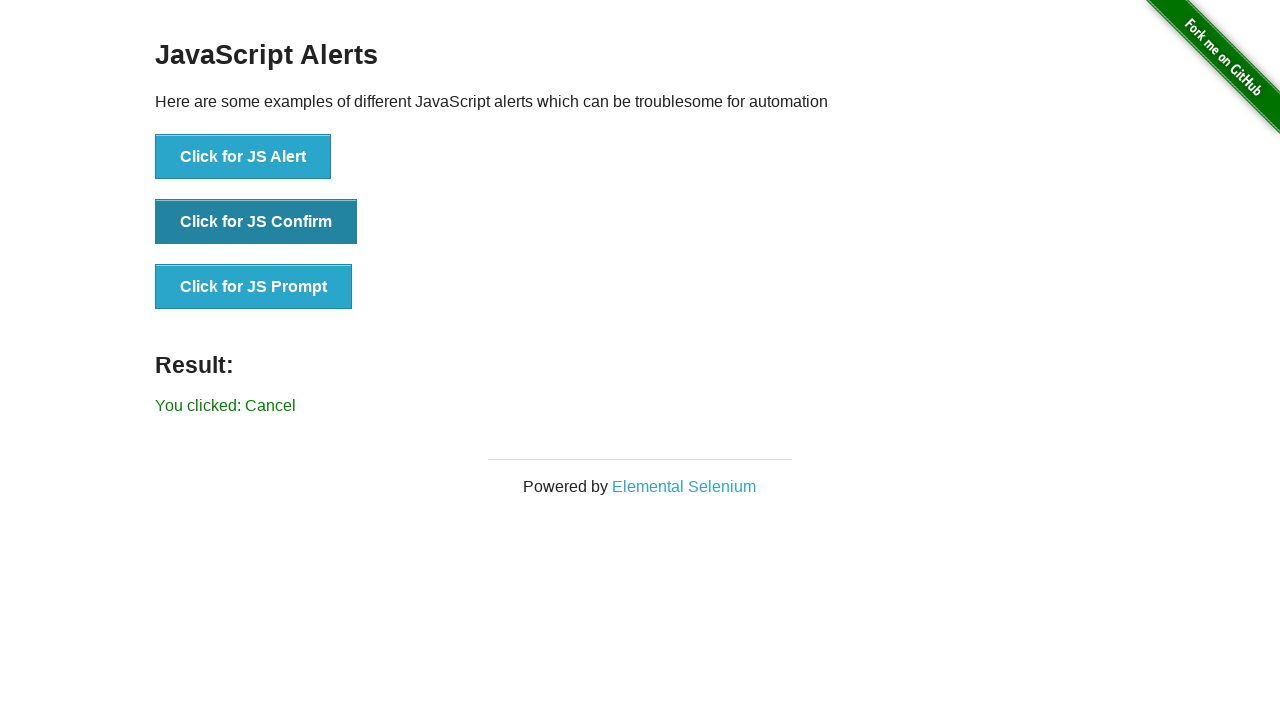

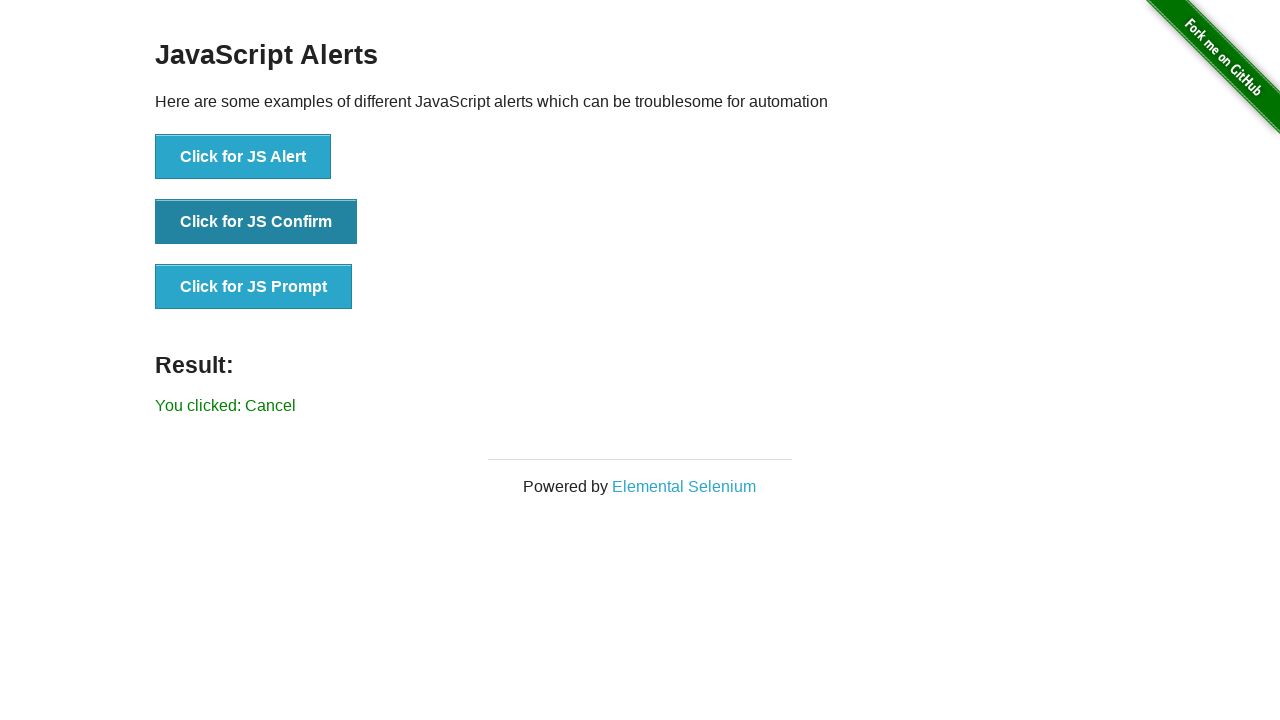